Tests login with Arabic characters in password field

Starting URL: https://www.saucedemo.com/

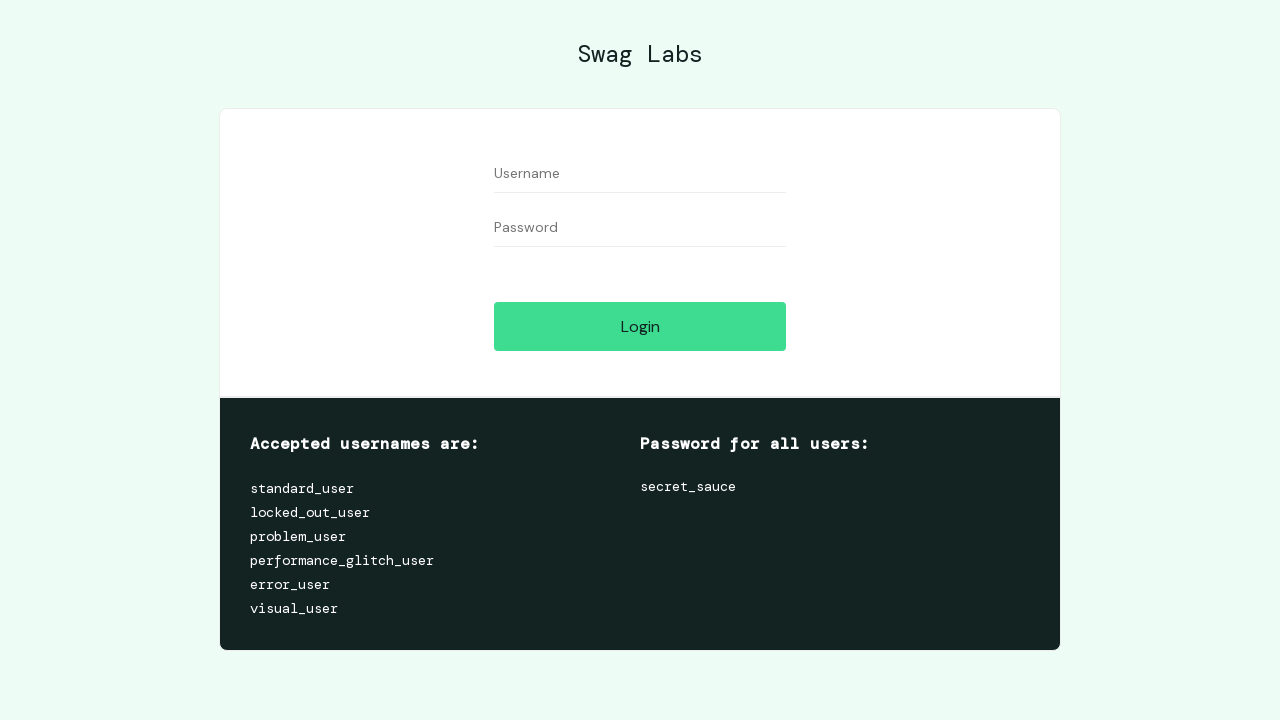

Filled username field with 'standard_user' on #user-name
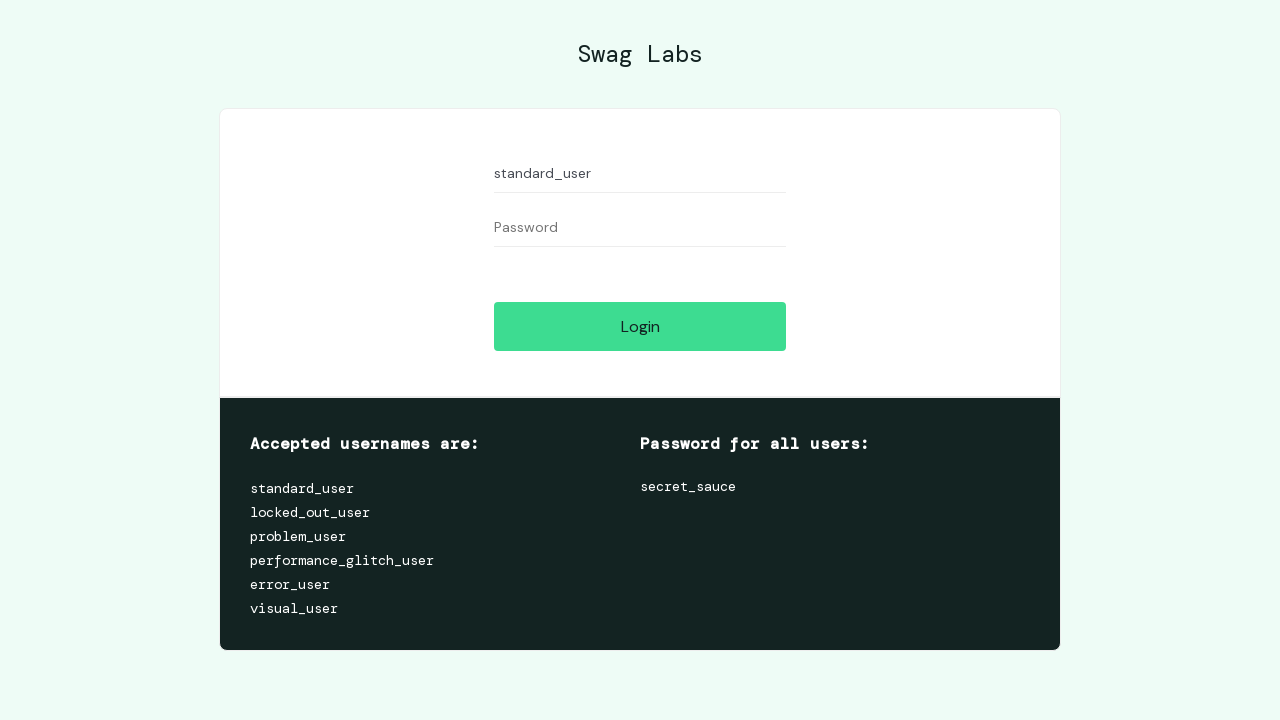

Filled password field with Arabic characters 'كلمةالسر' on #password
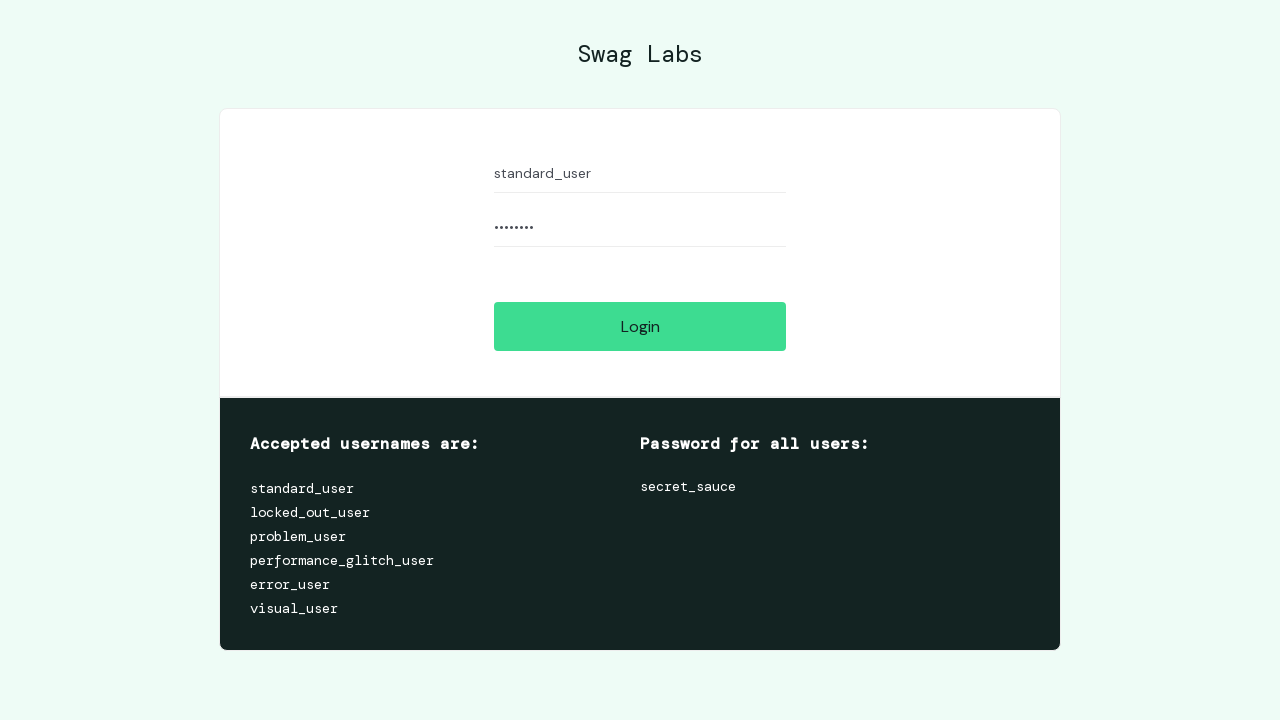

Clicked login button at (640, 326) on #login-button
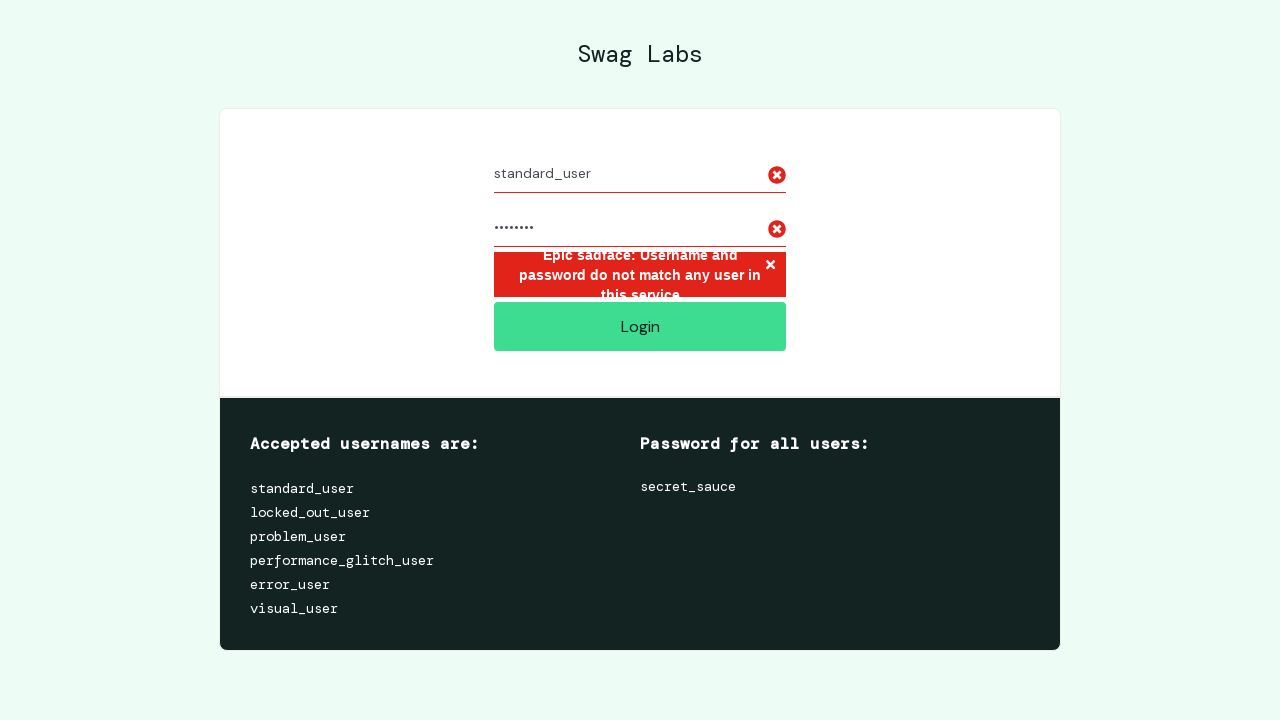

Error message appeared after login attempt with Arabic password
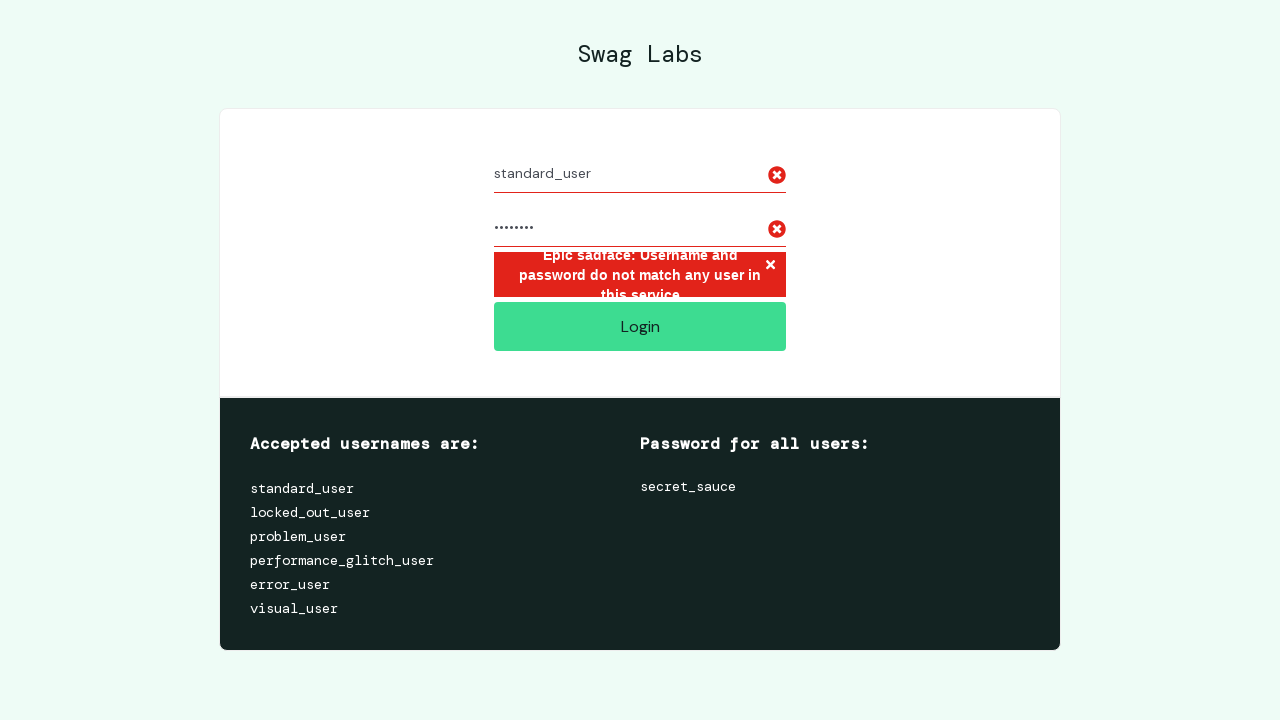

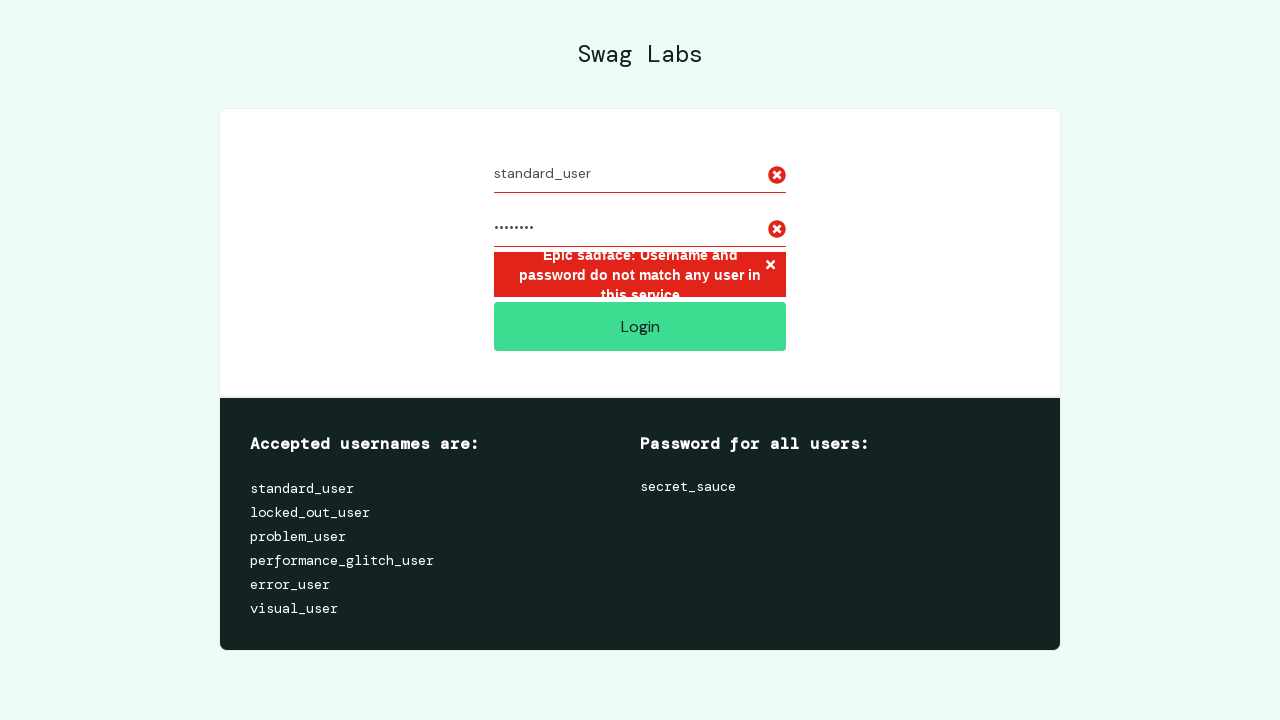